Runs the Speedometer 2.0 browser benchmark test by starting the test and waiting for it to complete

Starting URL: https://browserbench.org/Speedometer2.0/

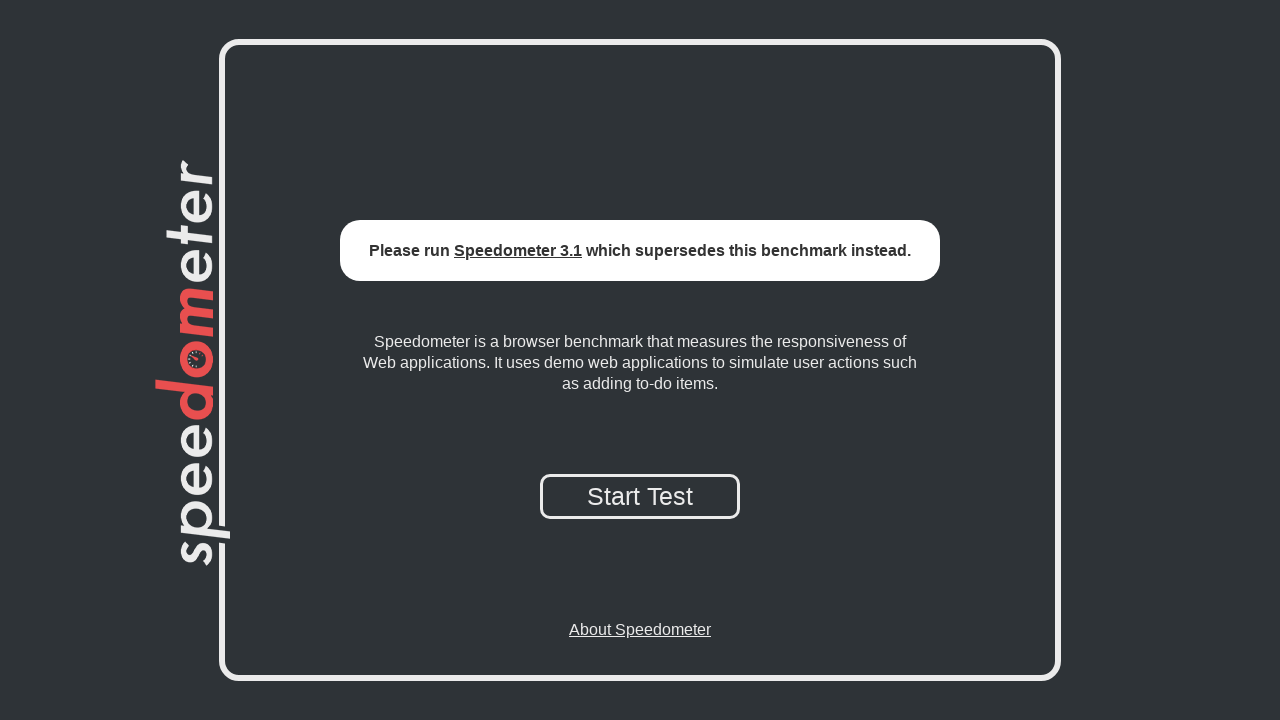

Waited for Speedometer 2.0 benchmark suite and benchmarkClient to load
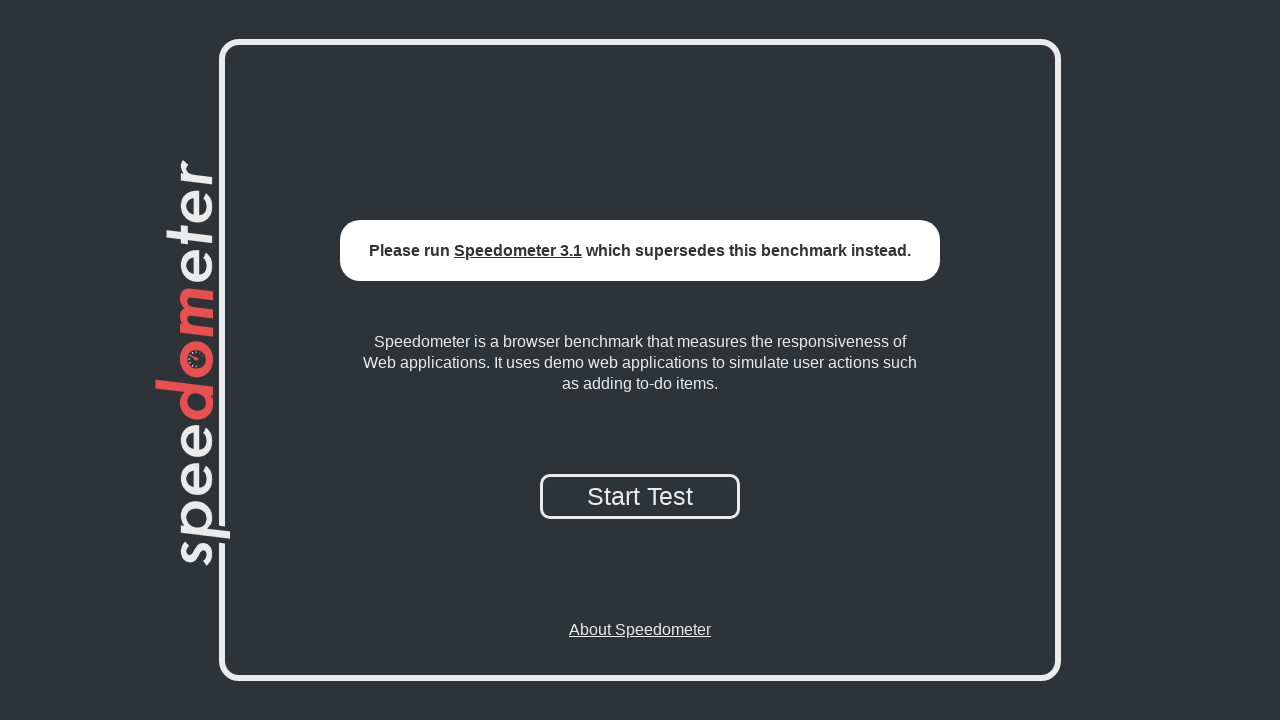

Retrieved test suite count: 17
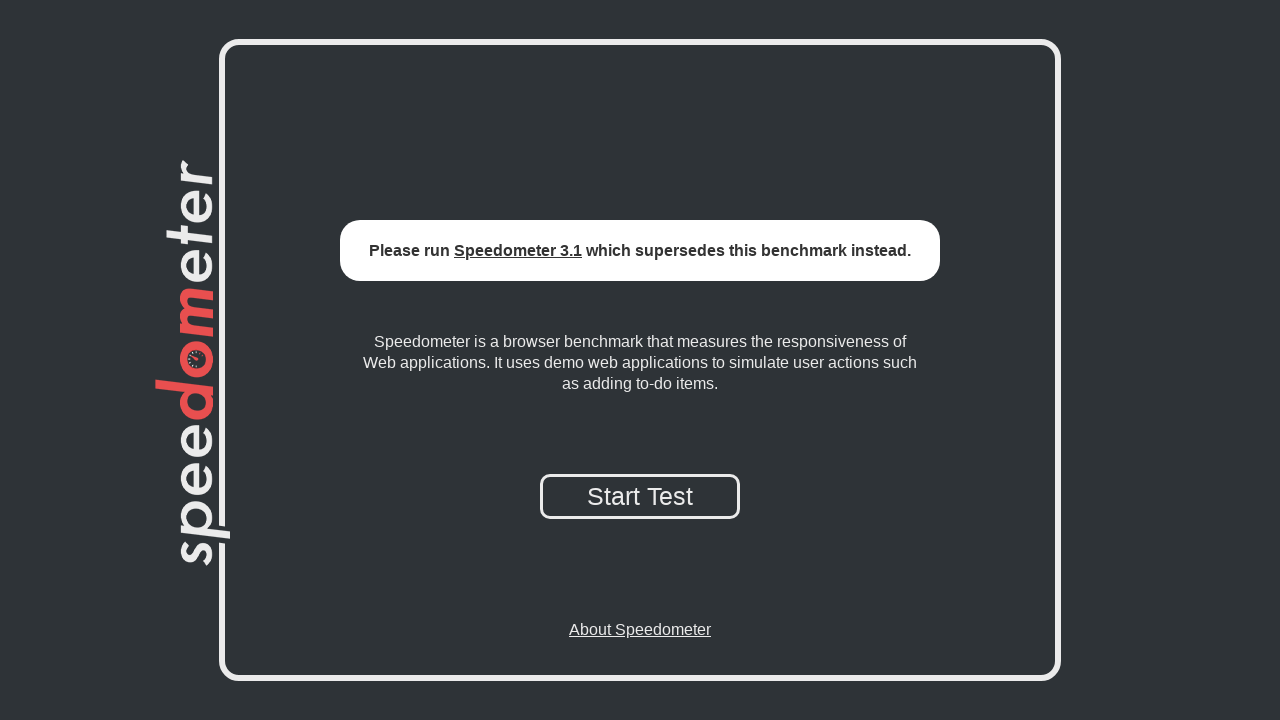

Started the benchmark test
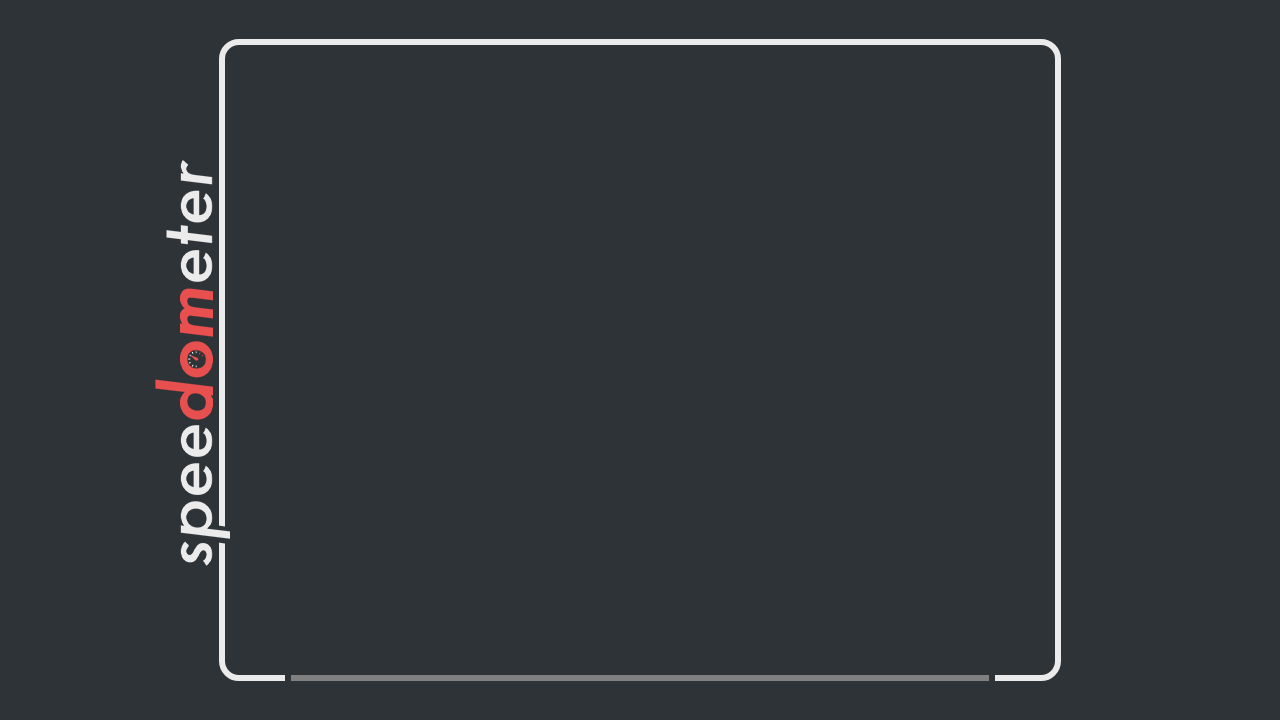

Waited 60 seconds for test progress (iteration 1/30)
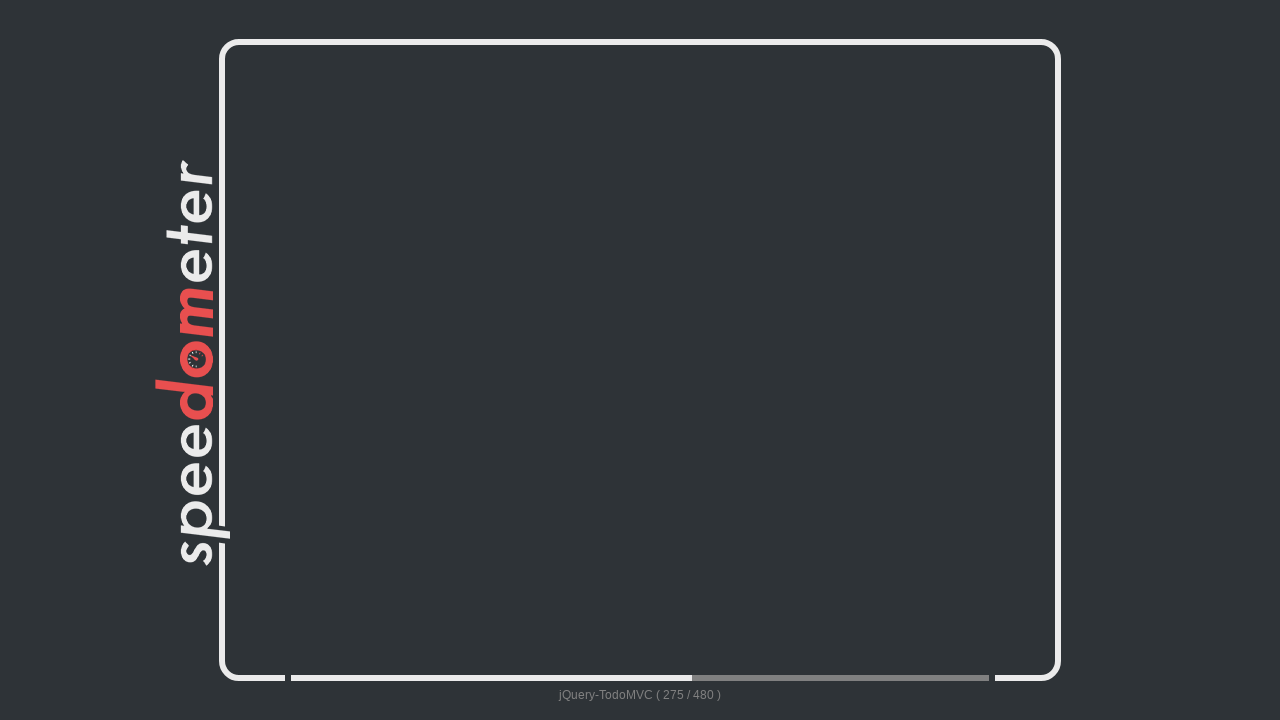

Retrieved current step count: 480
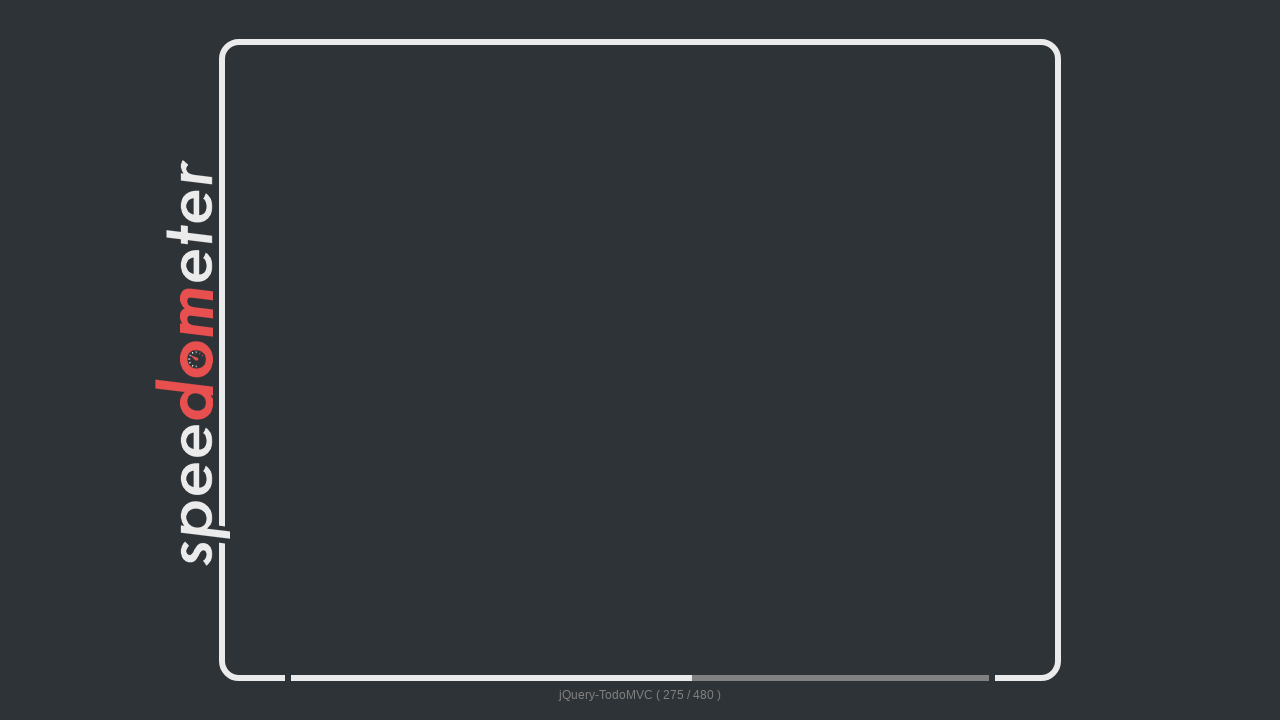

Retrieved finished test count: 276
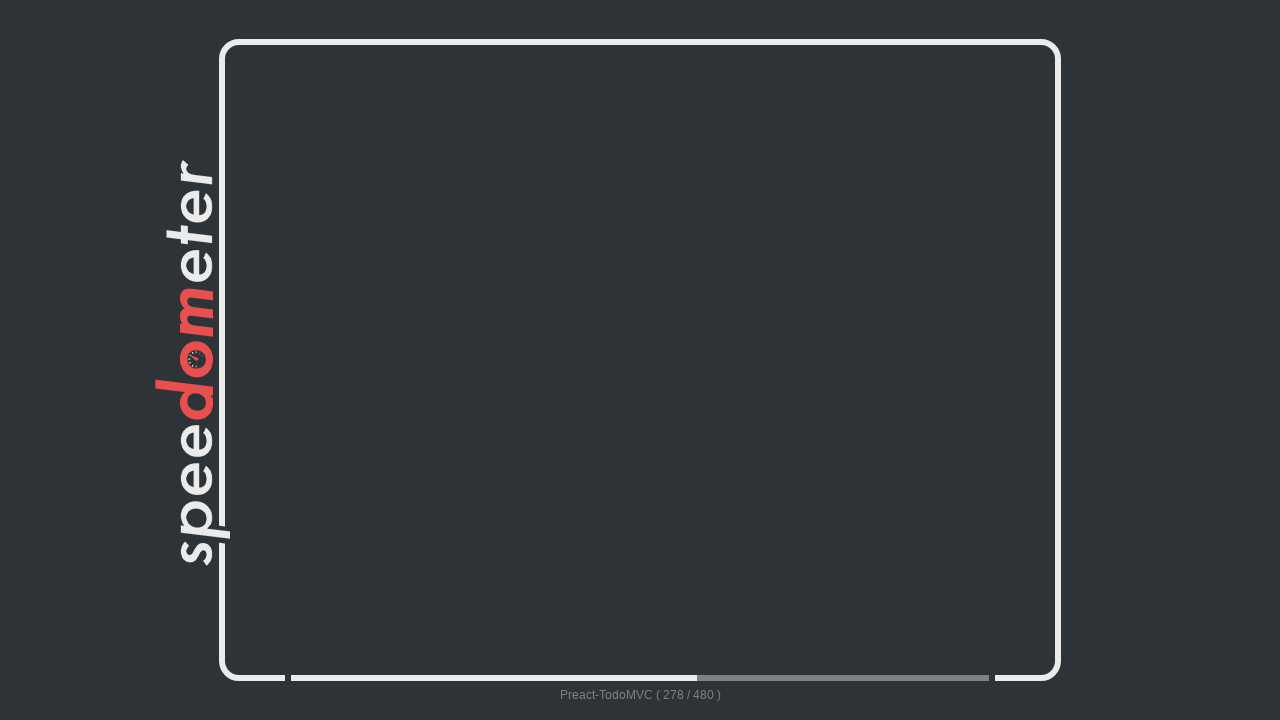

Waited 60 seconds for test progress (iteration 2/30)
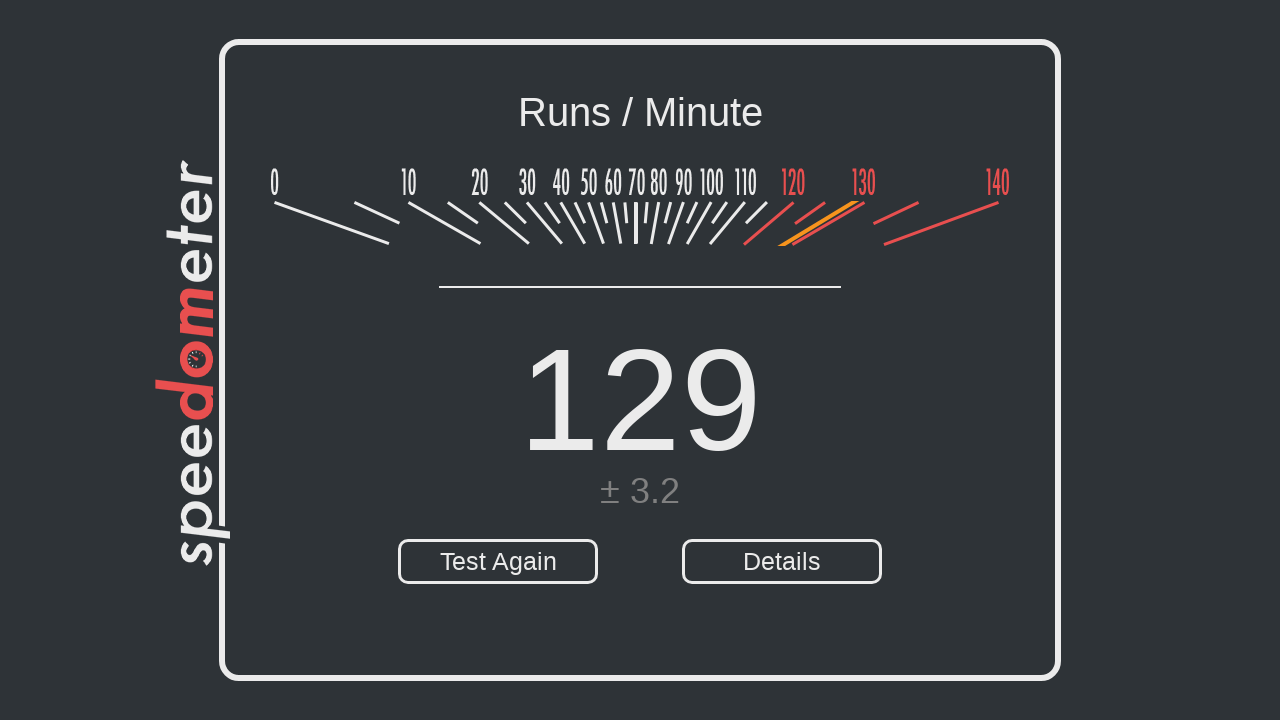

Retrieved current step count: 480
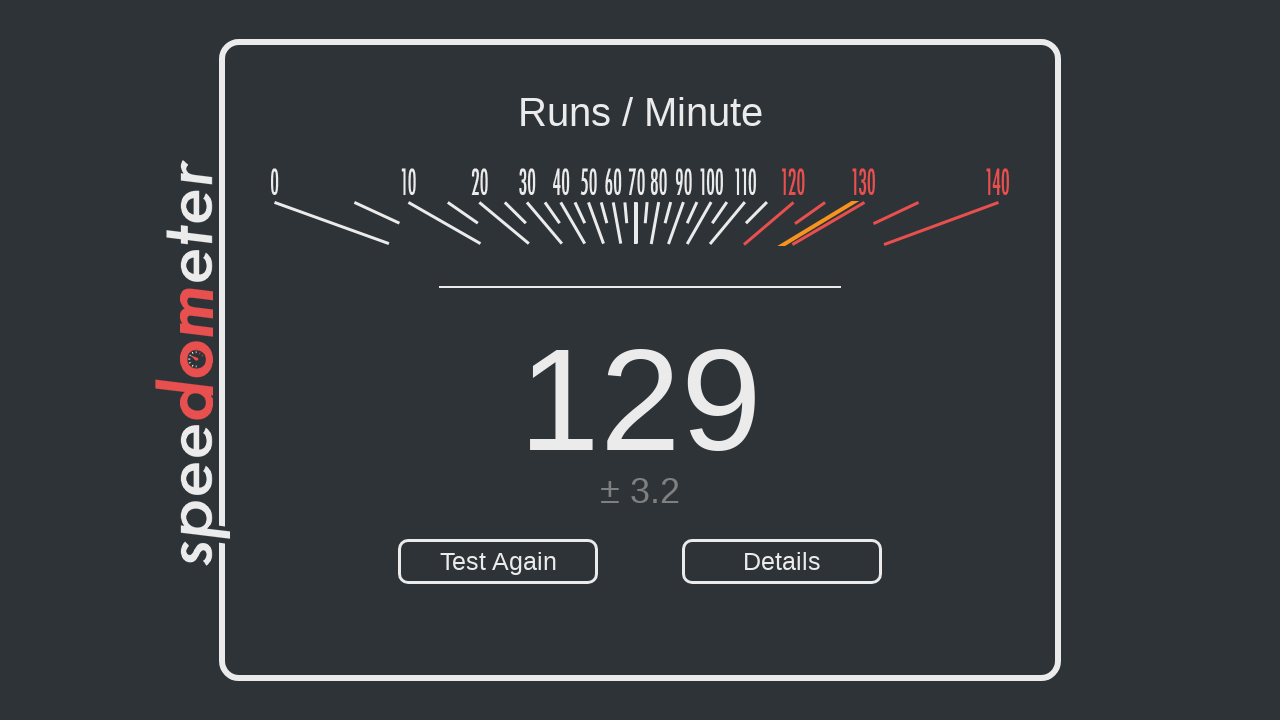

Retrieved finished test count: 480
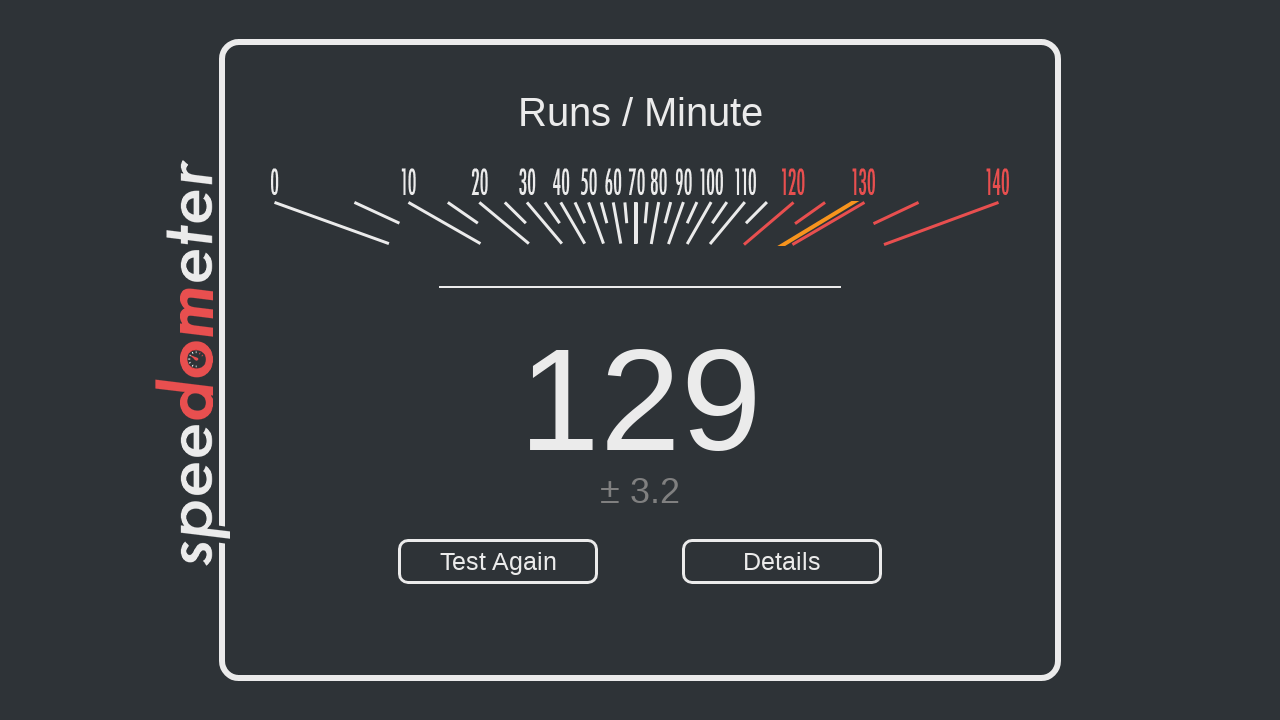

Test completion detected - all tests finished
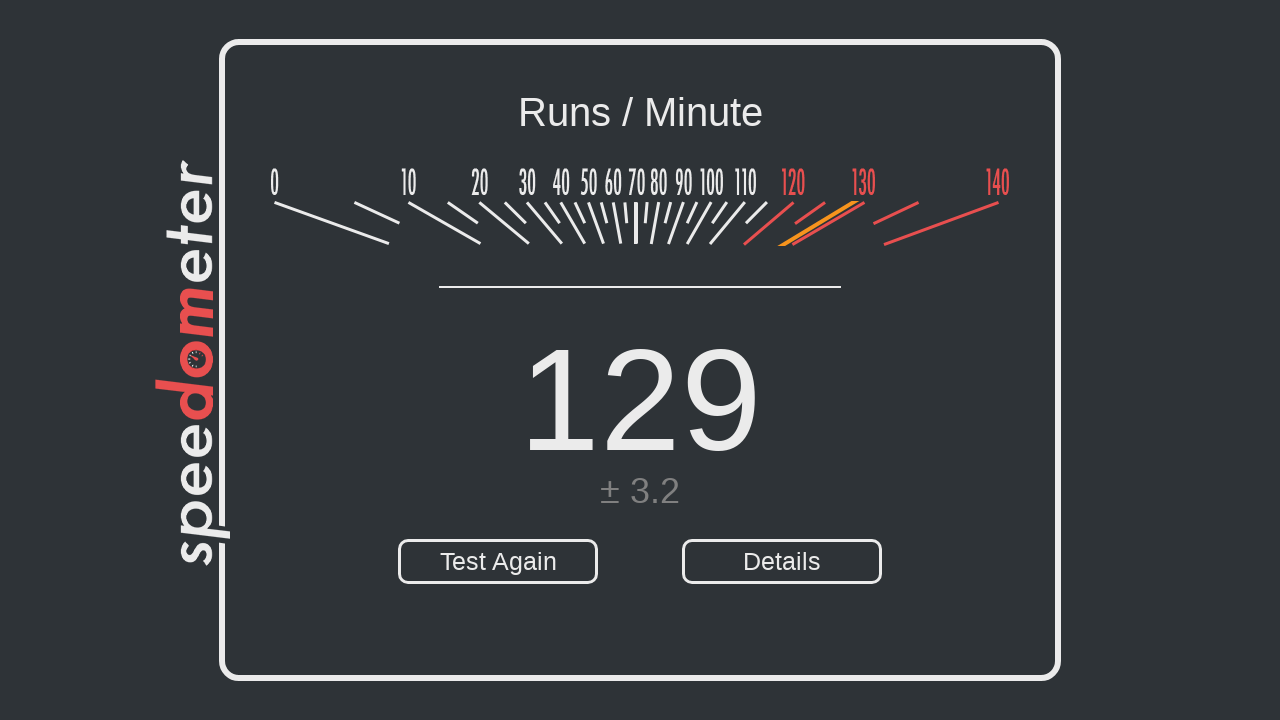

Extracted benchmark results - Score: 128.78113425538498
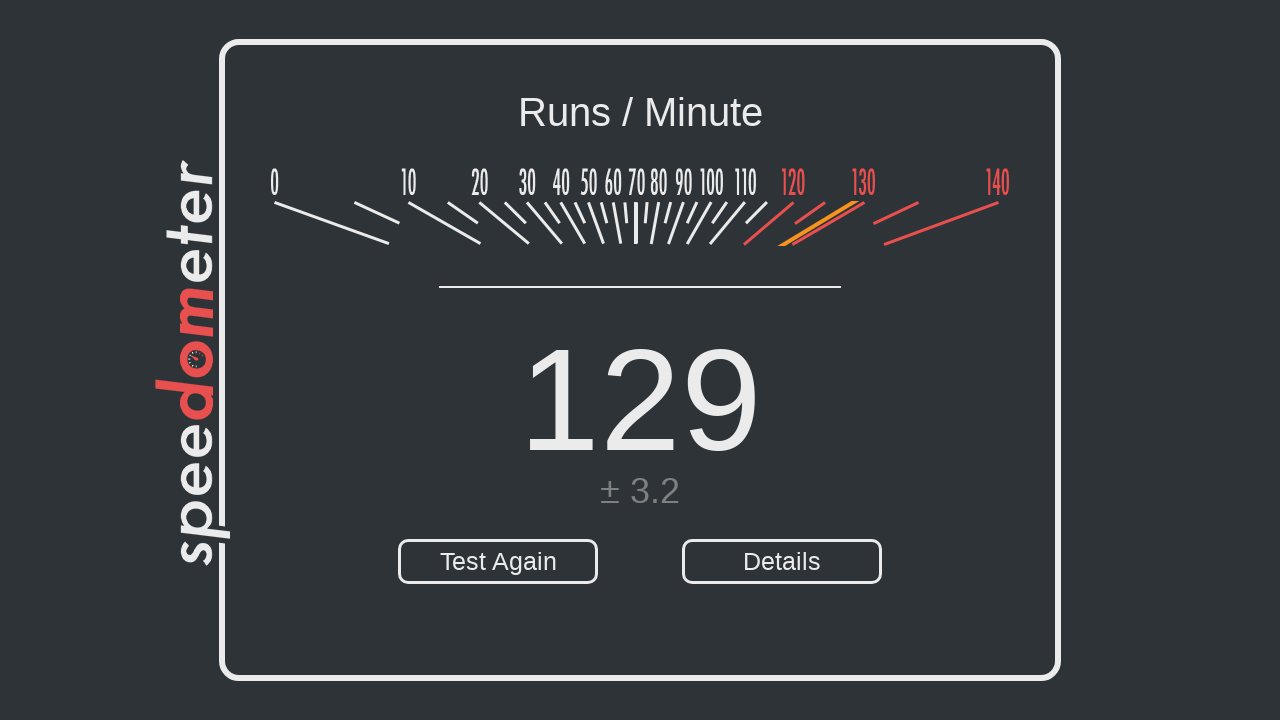

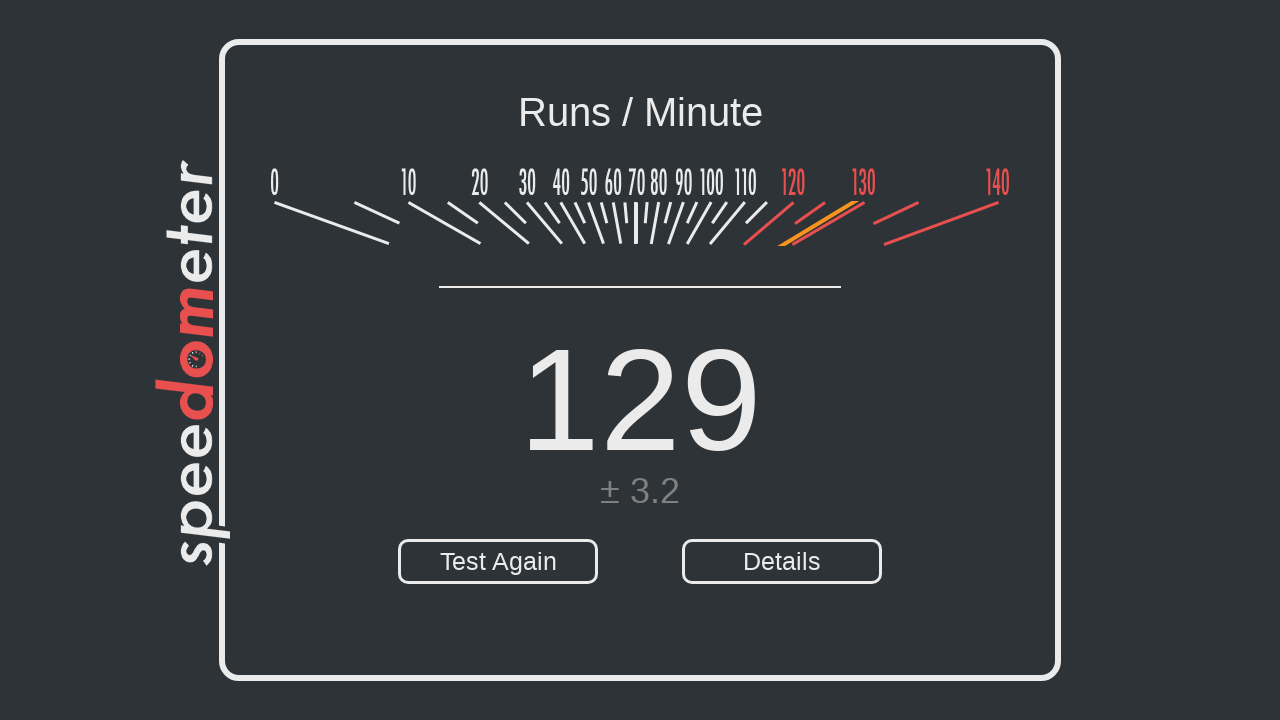